Tests JavaScript alert handling by clicking a button, accepting an alert dialog, reading a displayed value, calculating a mathematical result based on that value, entering the answer in a form field, and submitting.

Starting URL: http://suninjuly.github.io/alert_accept.html

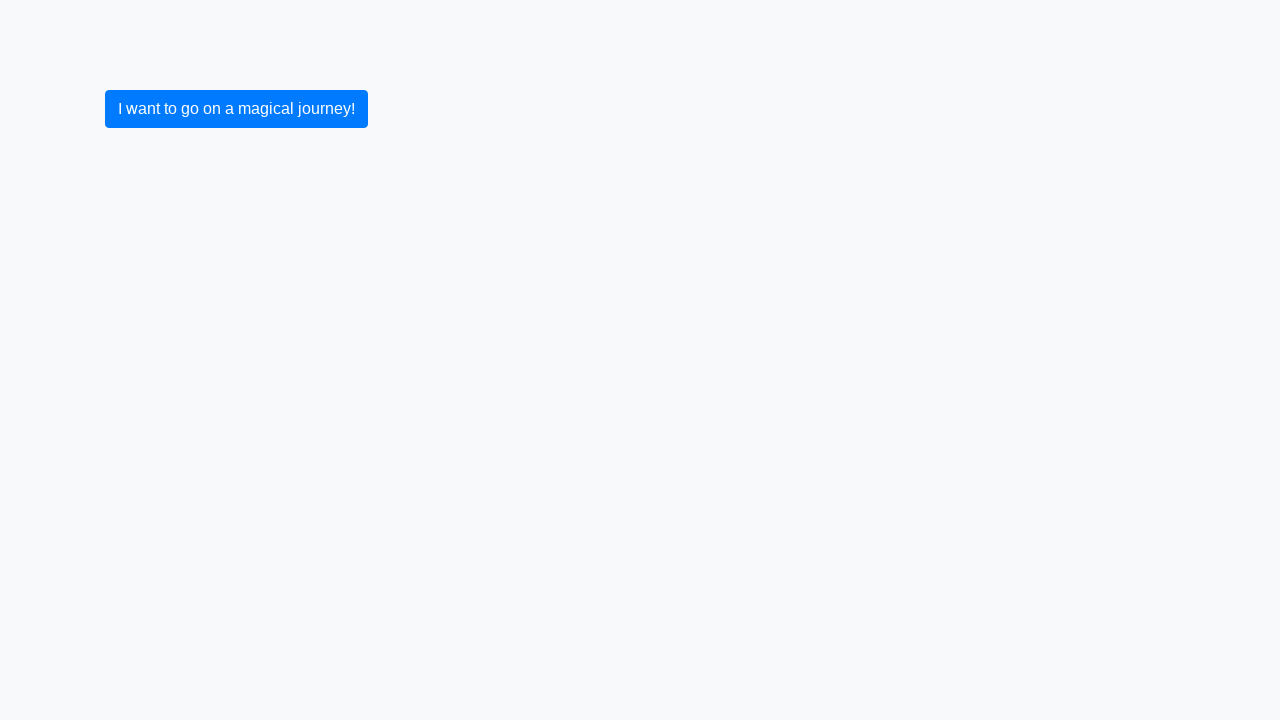

Clicked primary button to trigger JavaScript alert at (236, 109) on button.btn-primary
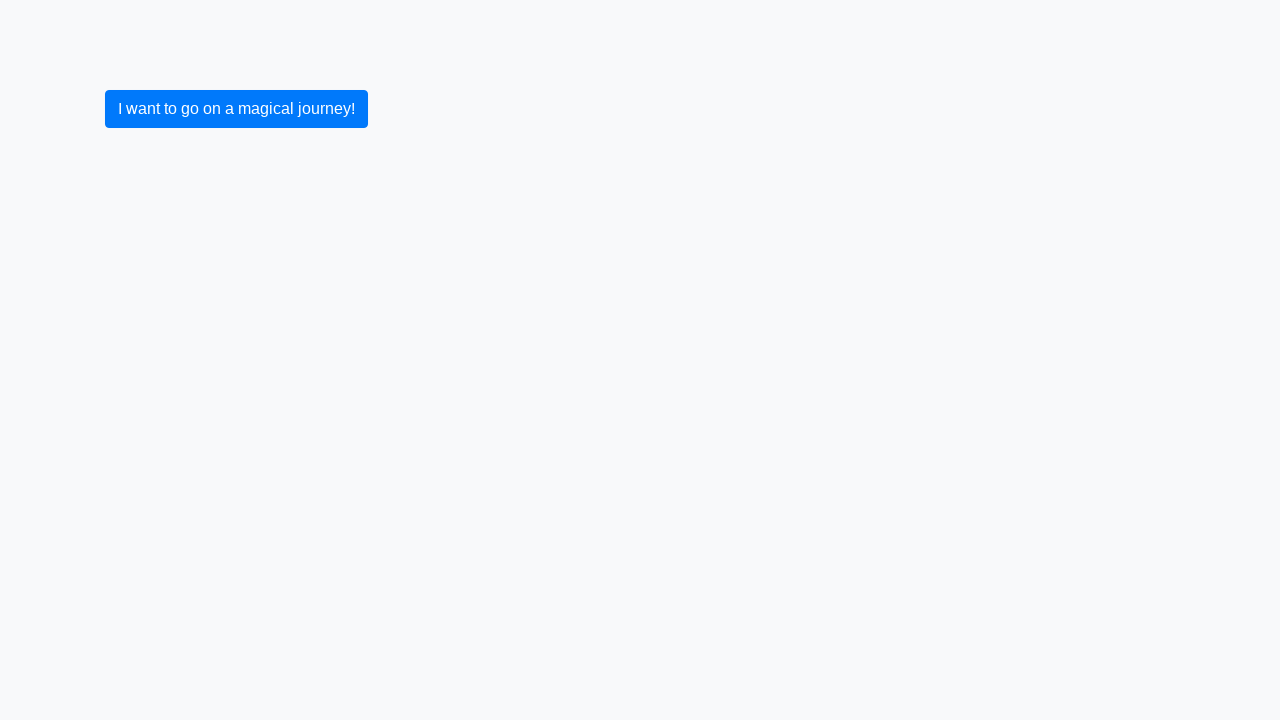

Set up dialog handler to accept alerts
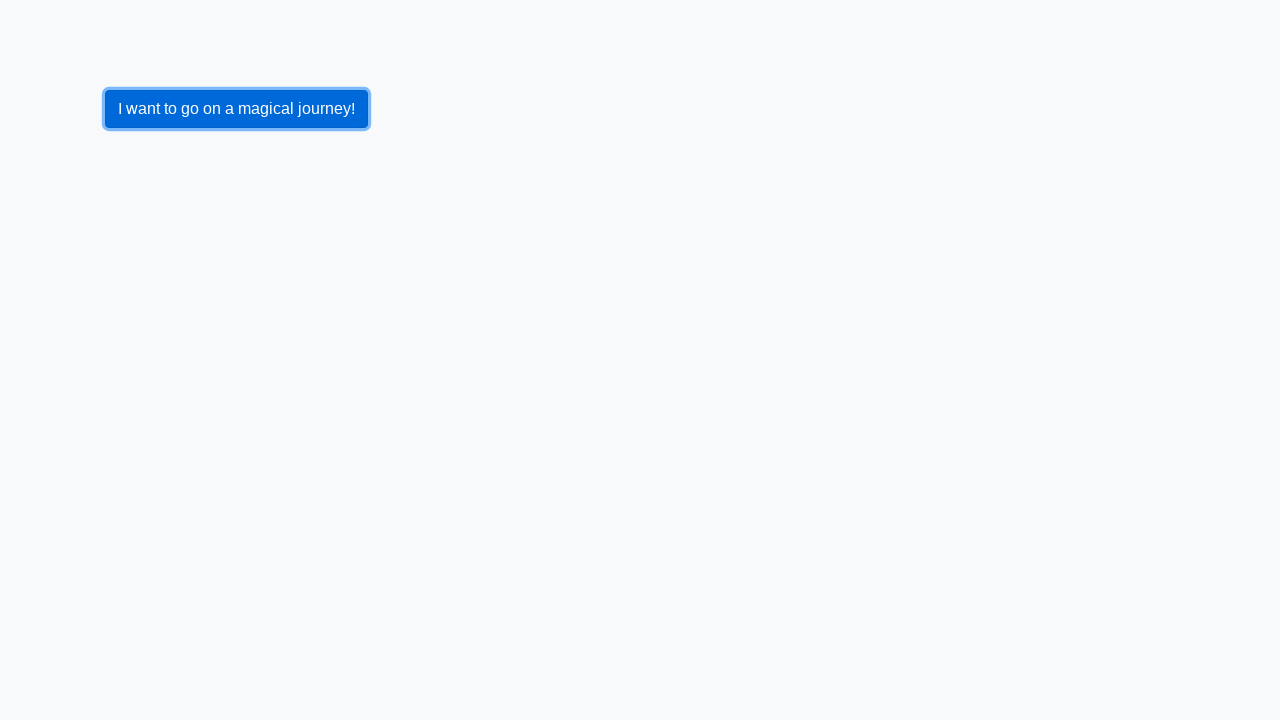

Registered one-time dialog handler
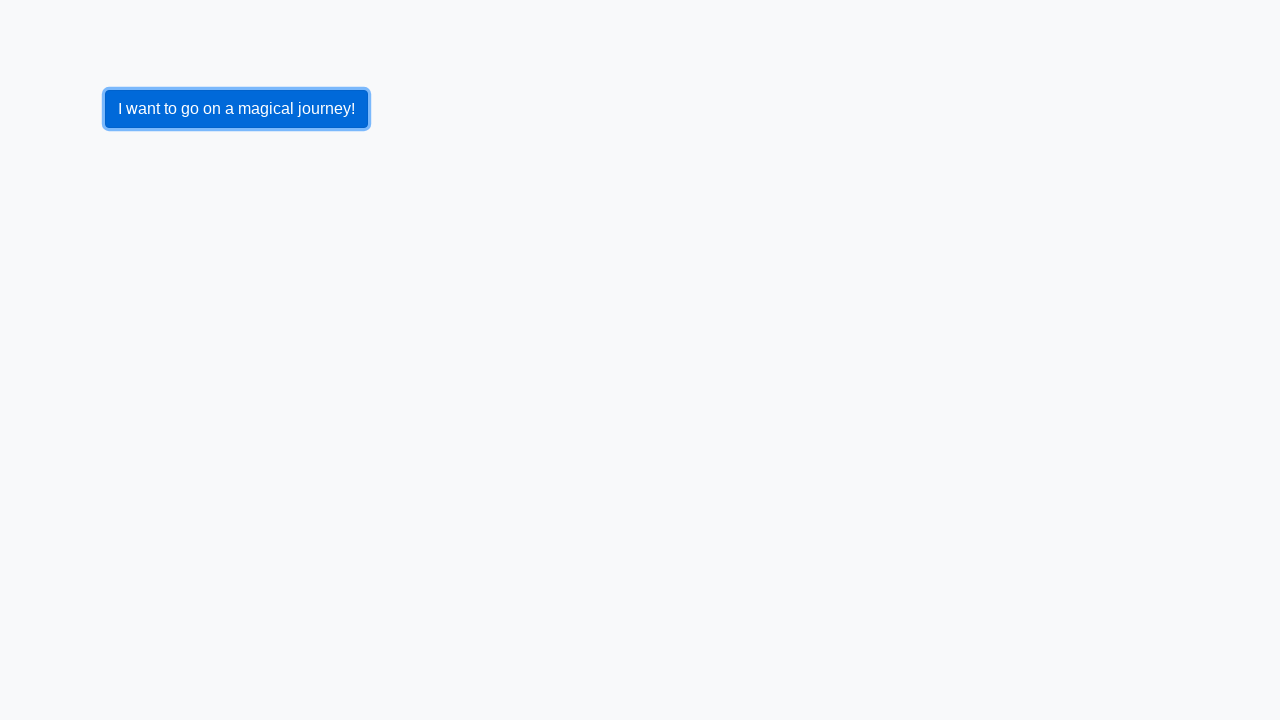

Clicked primary button again to trigger alert at (236, 109) on button.btn-primary
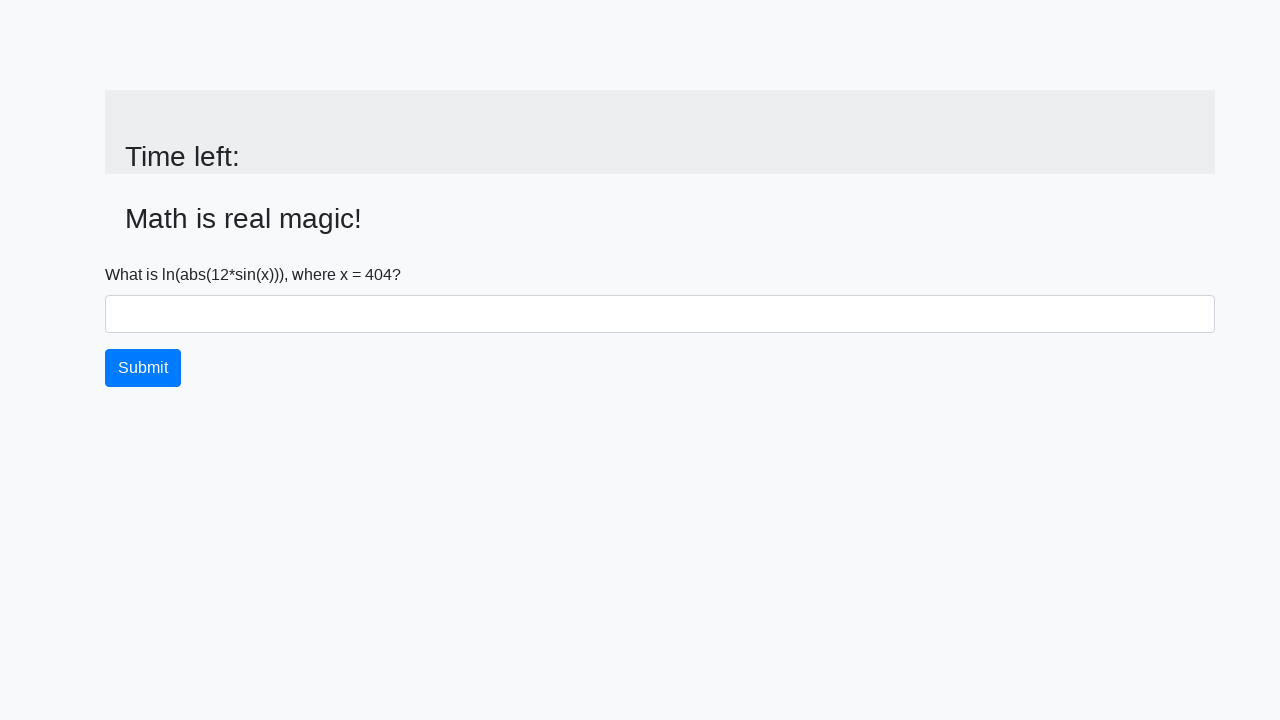

Registered dialog handler function
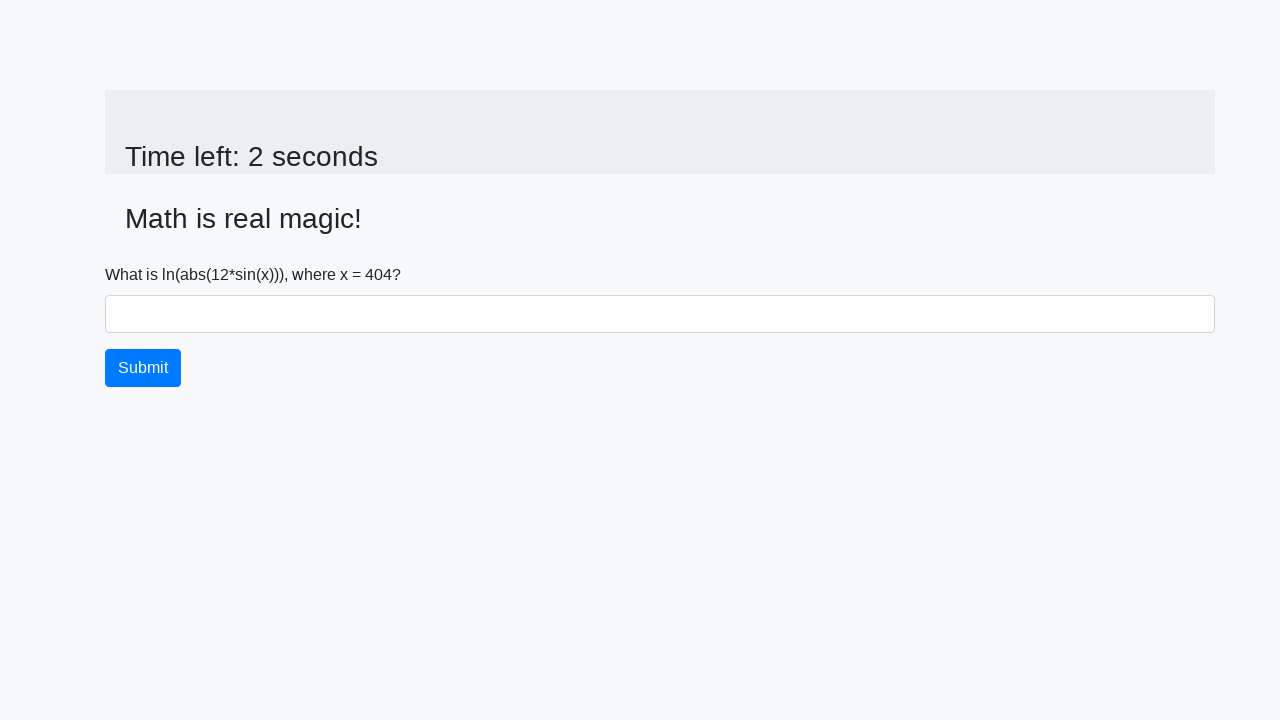

Navigated to alert_accept.html test page
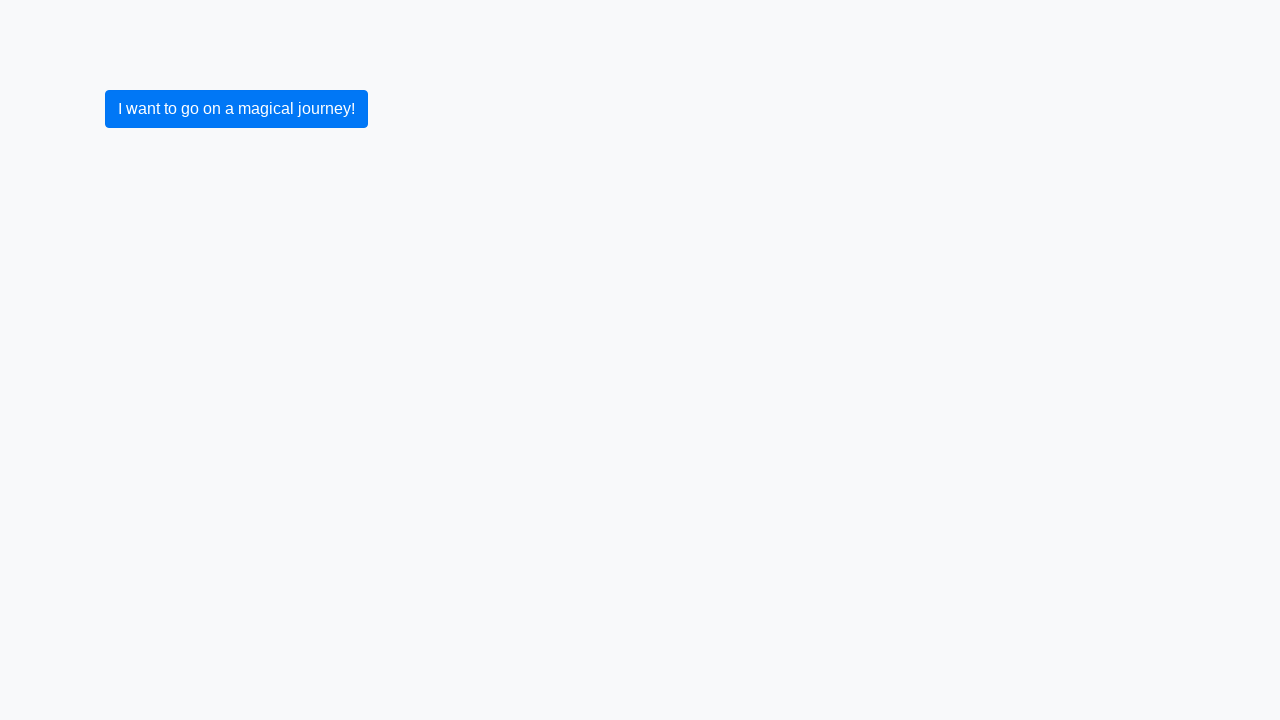

Clicked button to trigger alert dialog at (236, 109) on button.btn-primary
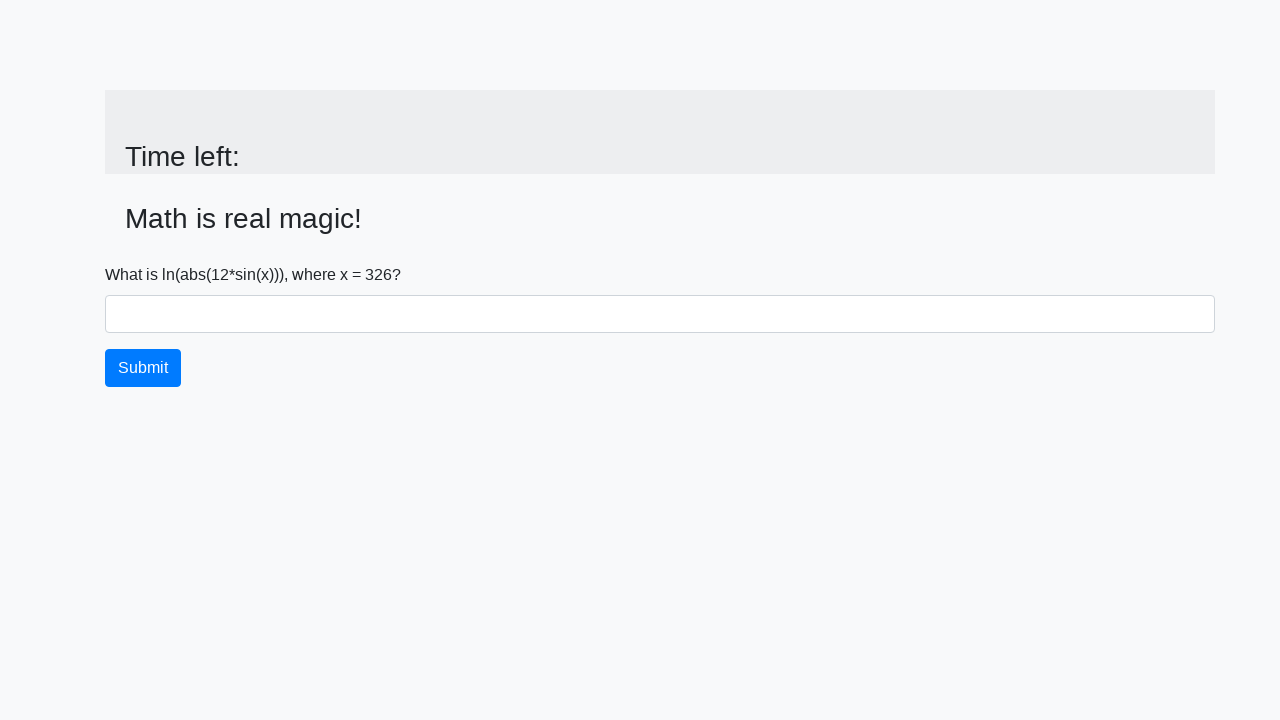

Alert accepted and input_value element loaded
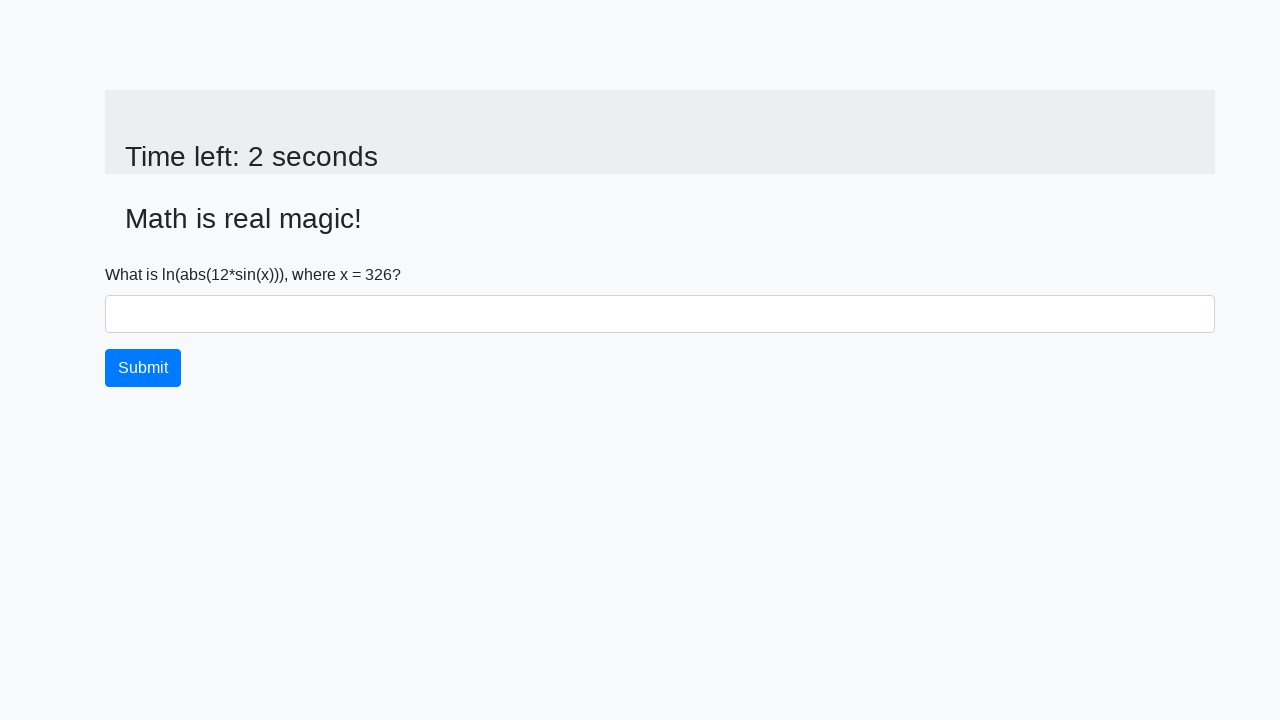

Retrieved x value from page: 326
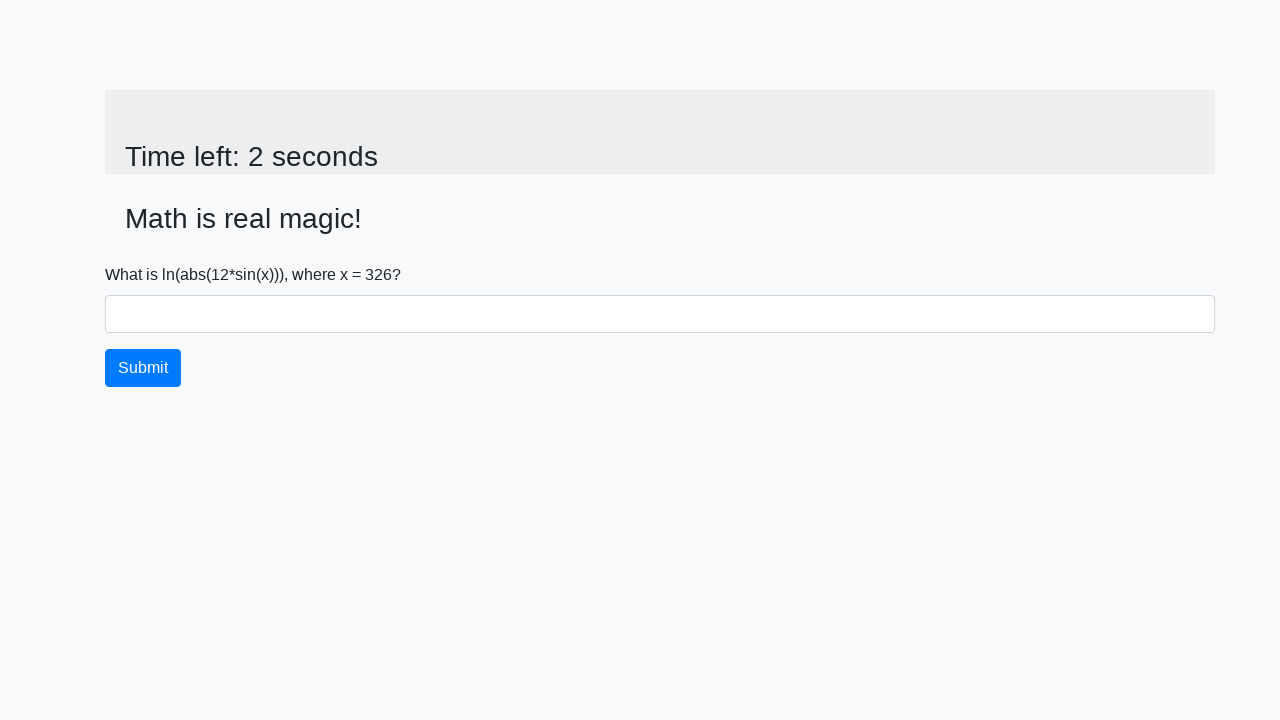

Calculated result y = 2.0748480088451045 based on formula
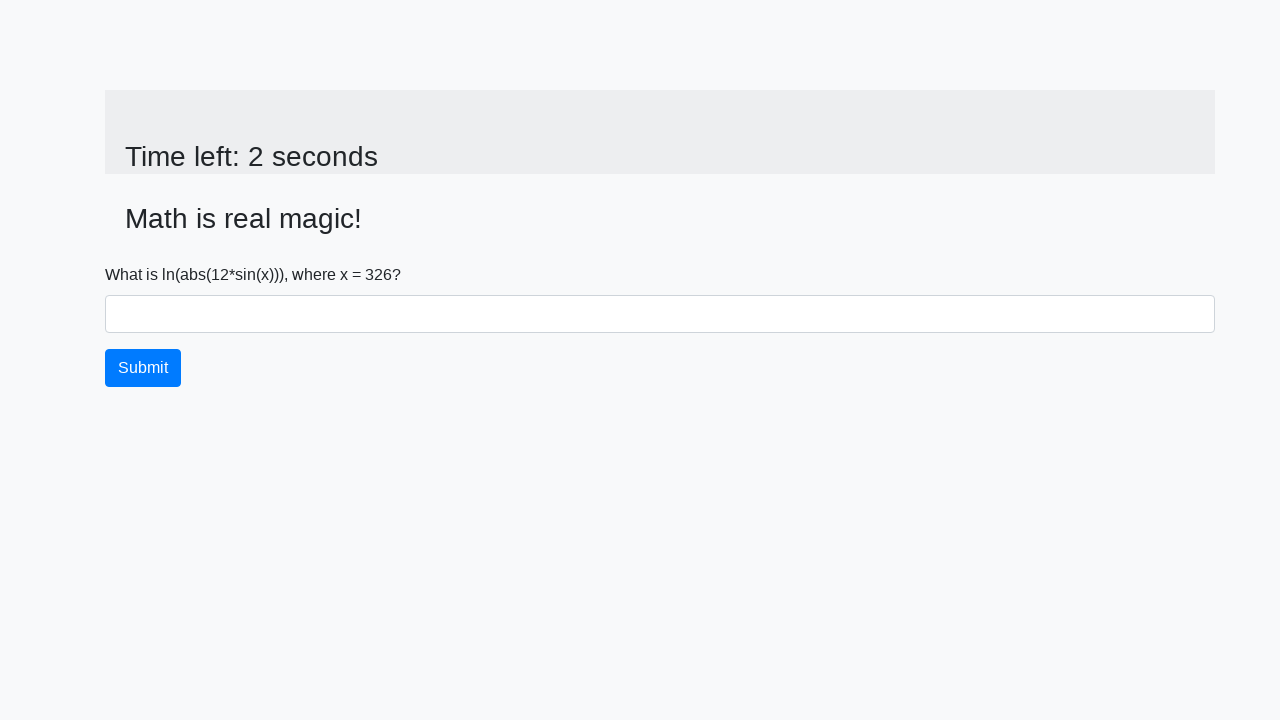

Filled answer field with calculated value: 2.0748480088451045 on #answer
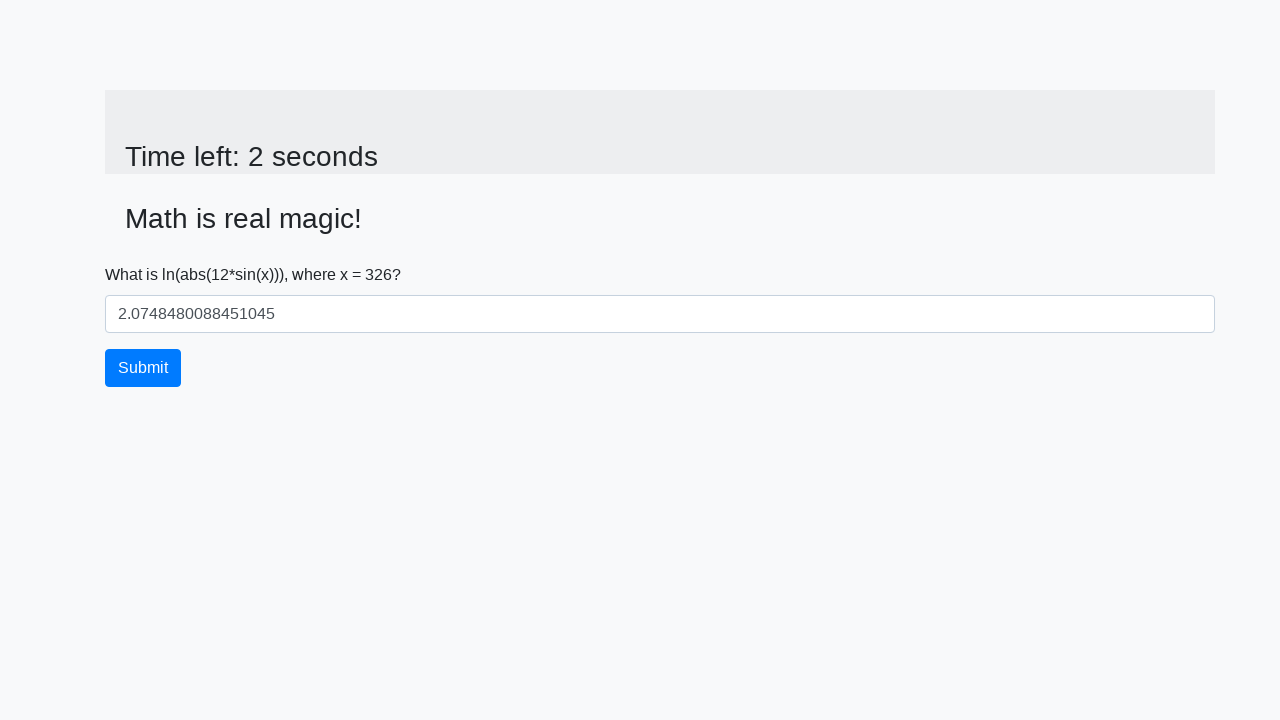

Clicked submit button to submit form at (143, 368) on button.btn-primary
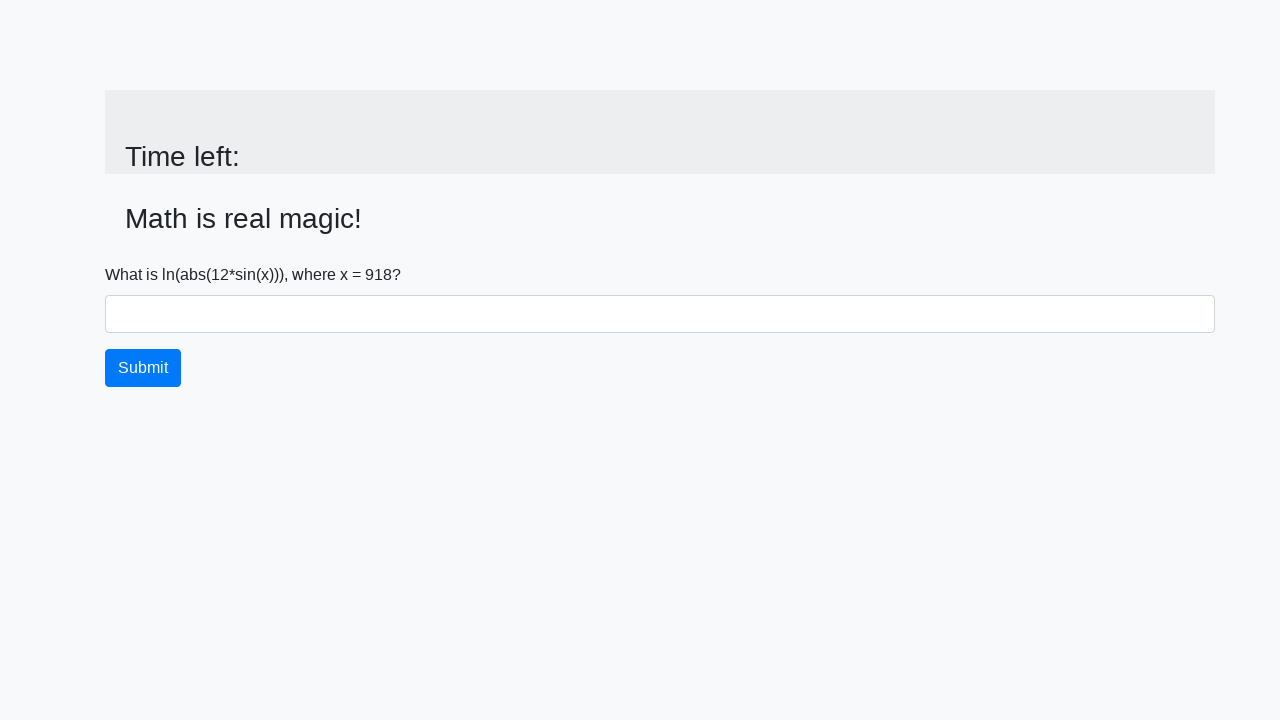

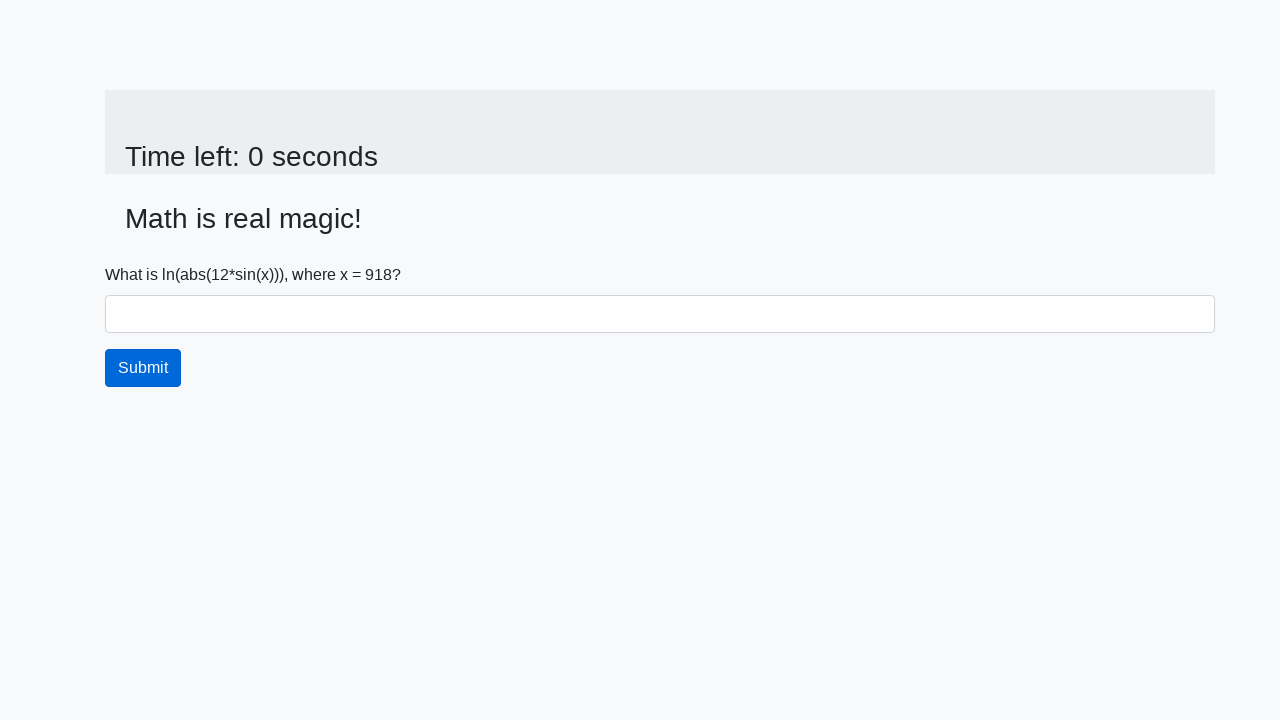